Tests various input field interactions including typing text, appending values, clearing fields, verifying disabled states, tab navigation, error message validation, and label position changes

Starting URL: https://leafground.com/input.xhtml

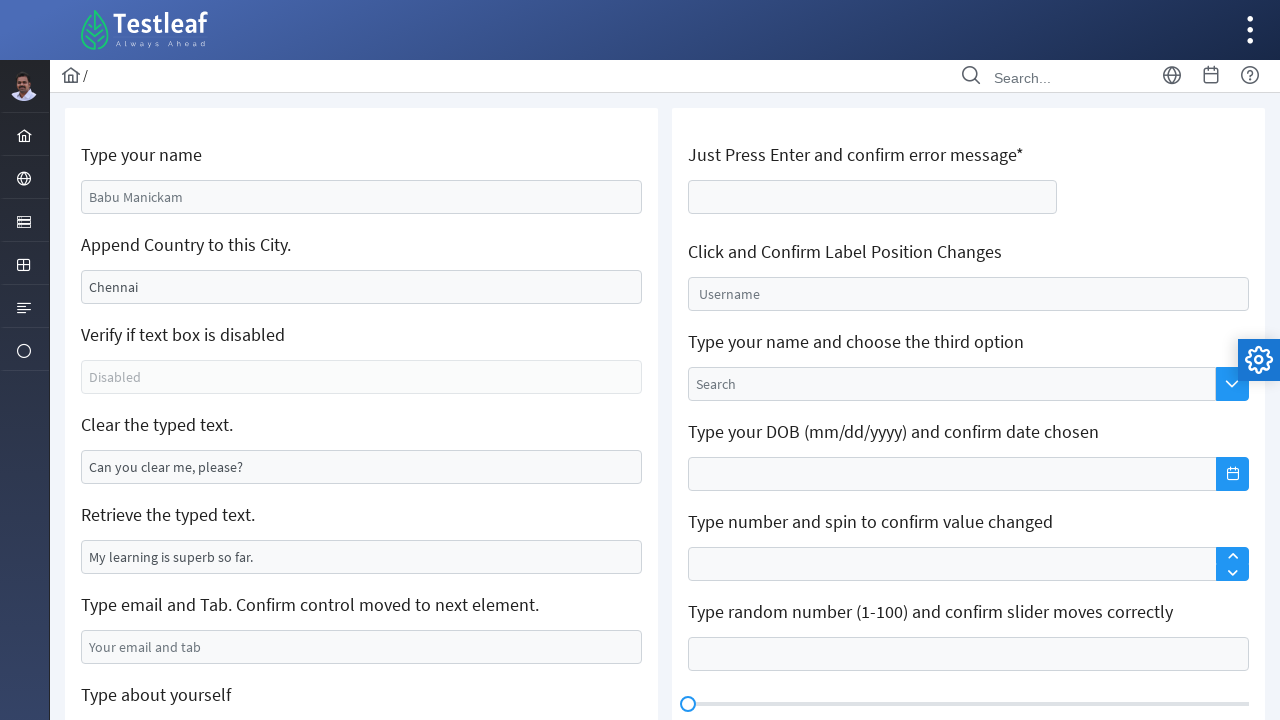

Filled name field with 'Gomathy Shri' on input#j_idt88\:name
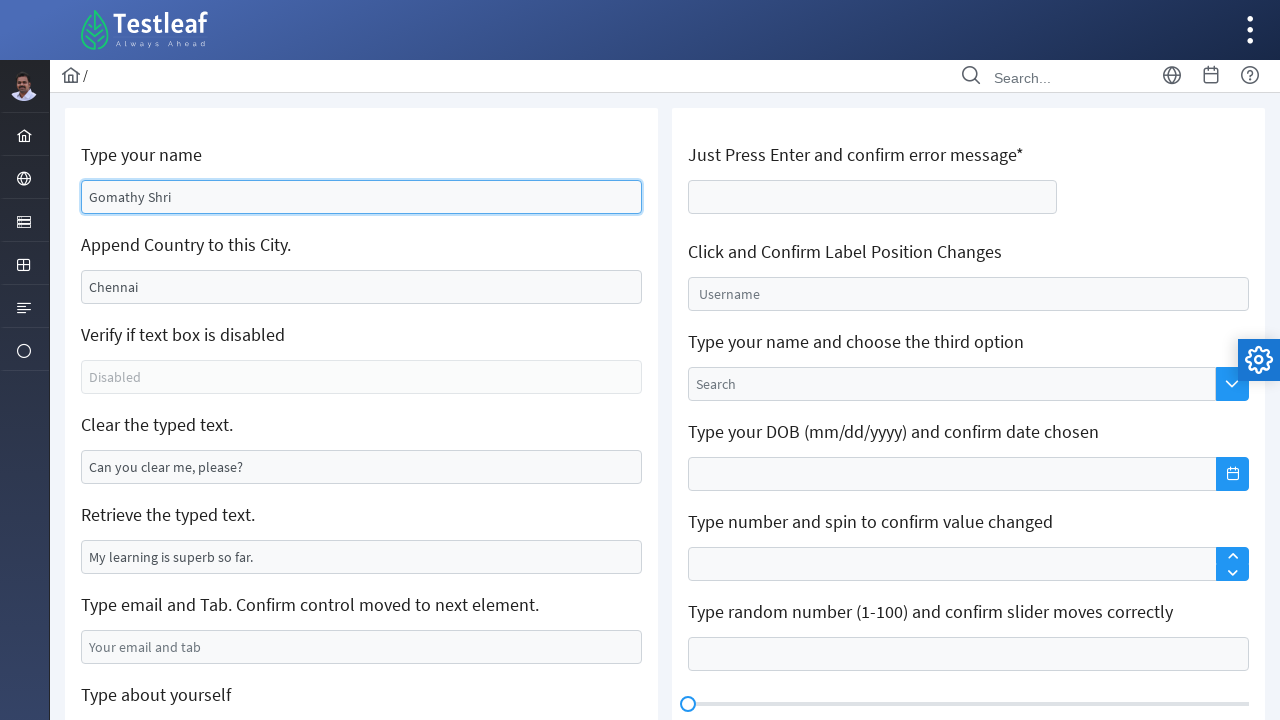

Appended ',India' to city field on input#j_idt88\:j_idt91
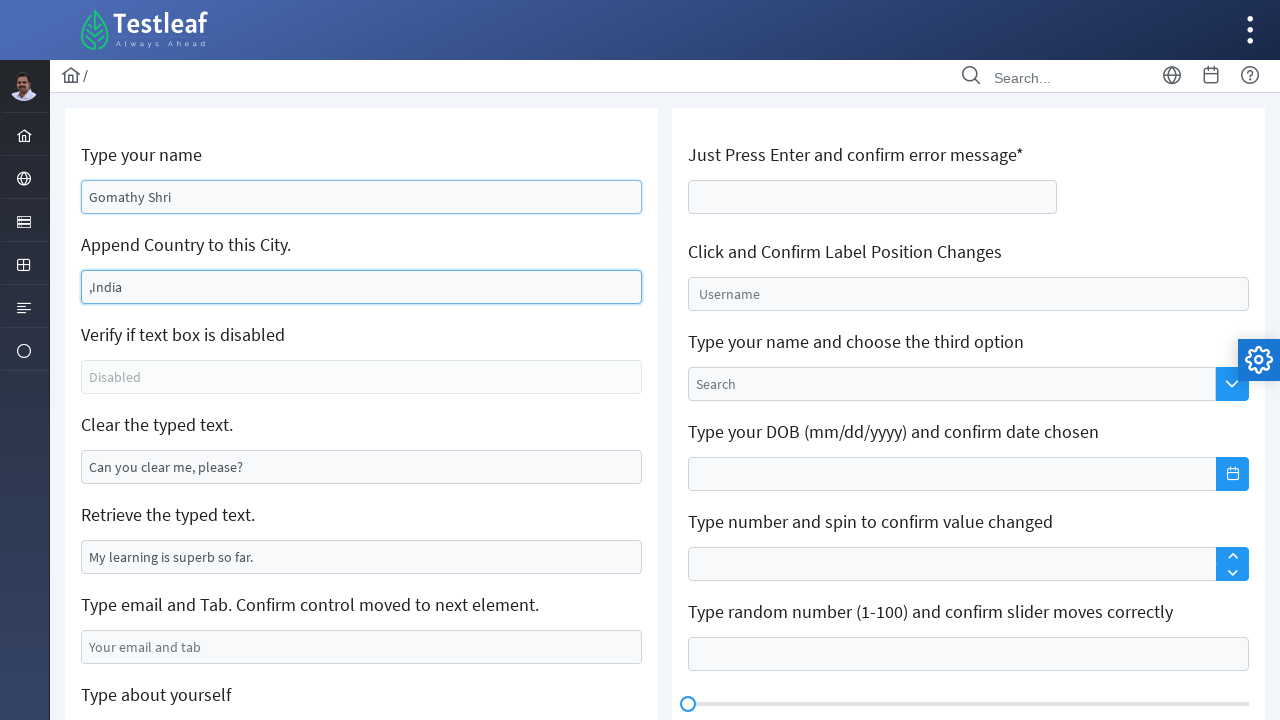

Checked if textbox is enabled/disabled
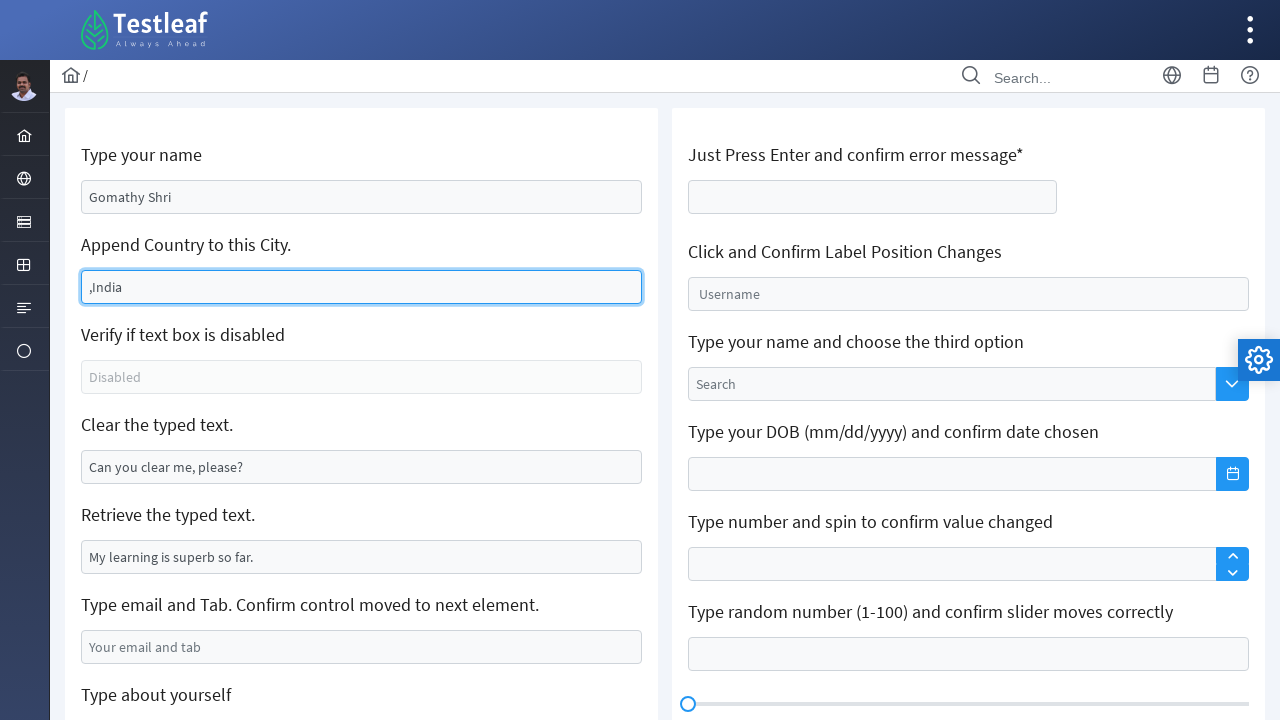

Confirmed textbox is disabled
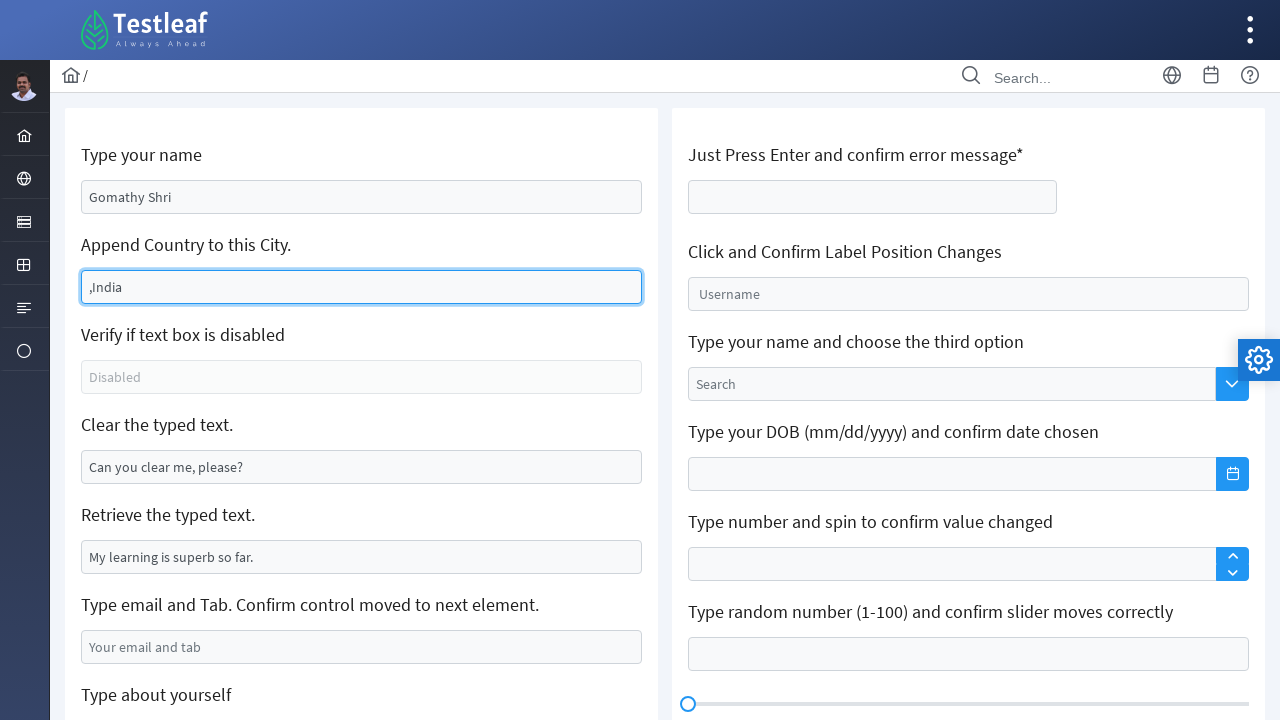

Cleared the input field with placeholder text 'Can you clear me, please?' on xpath=//input[@value='Can you clear me, please?']
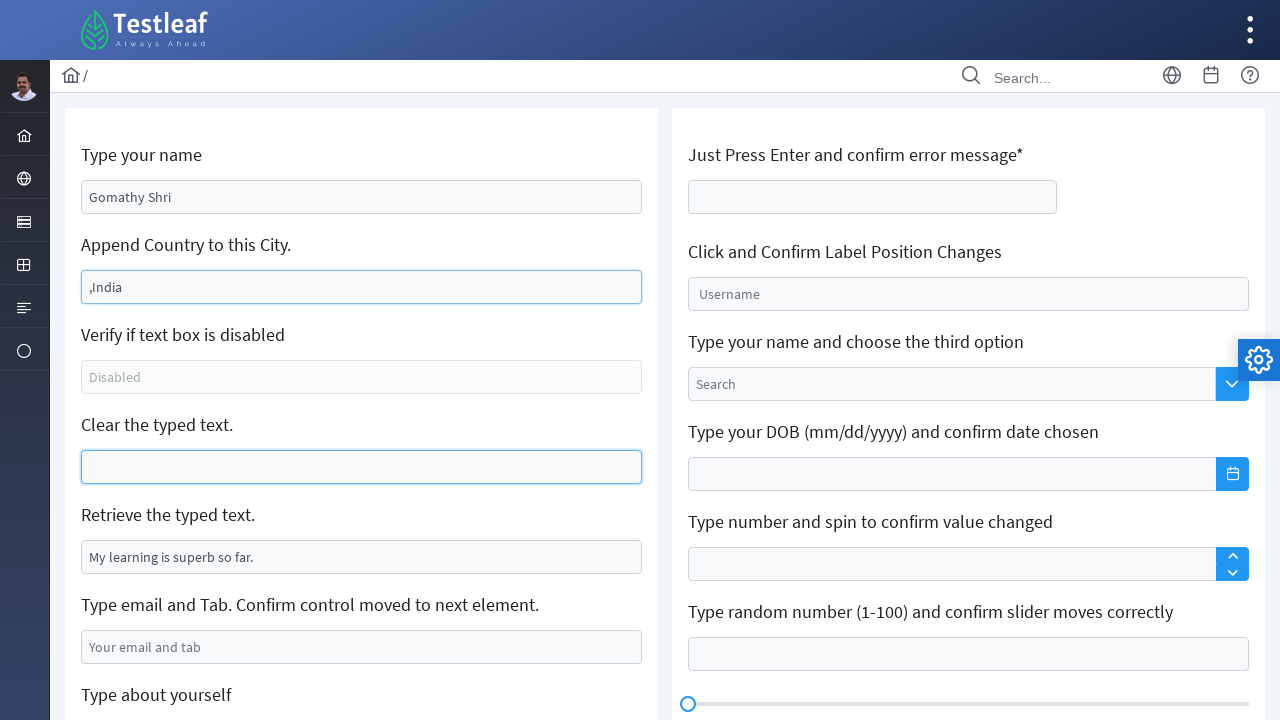

Retrieved text value 'My learning is superb so far.' from input field
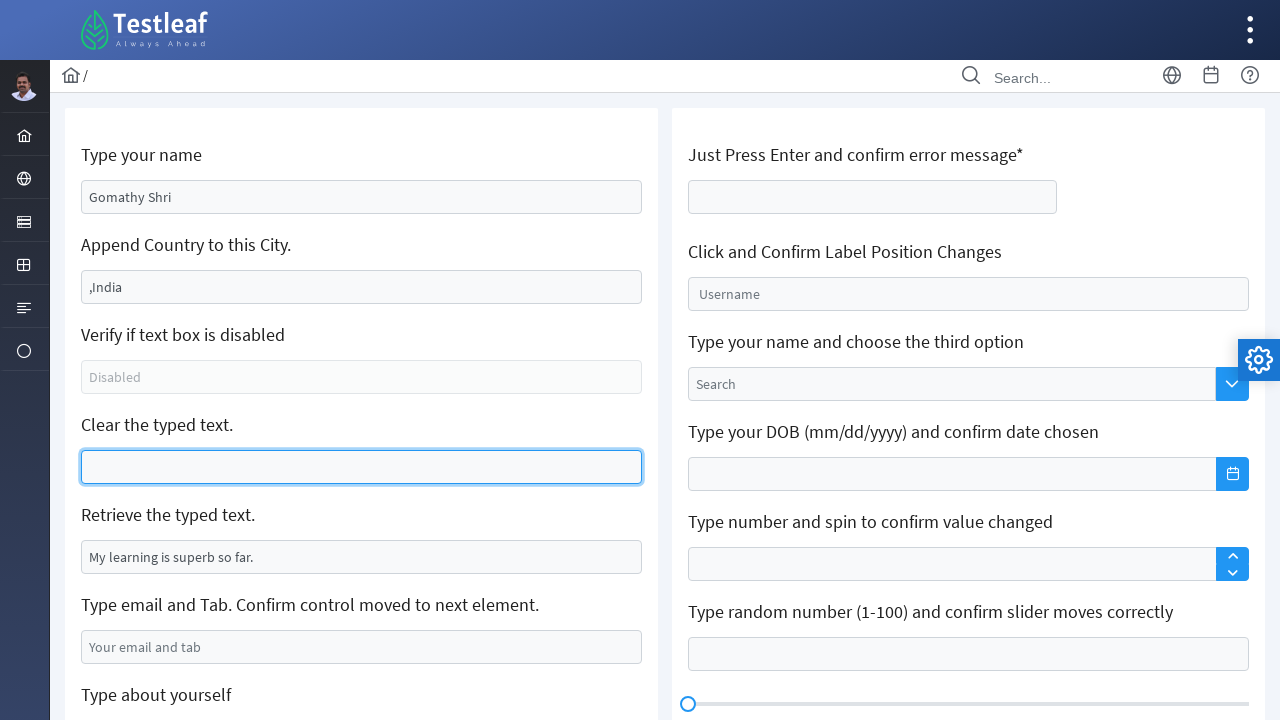

Clicked email input field at (362, 647) on (//h5[contains(text(),'Type email and Tab')]/following::input)[1]
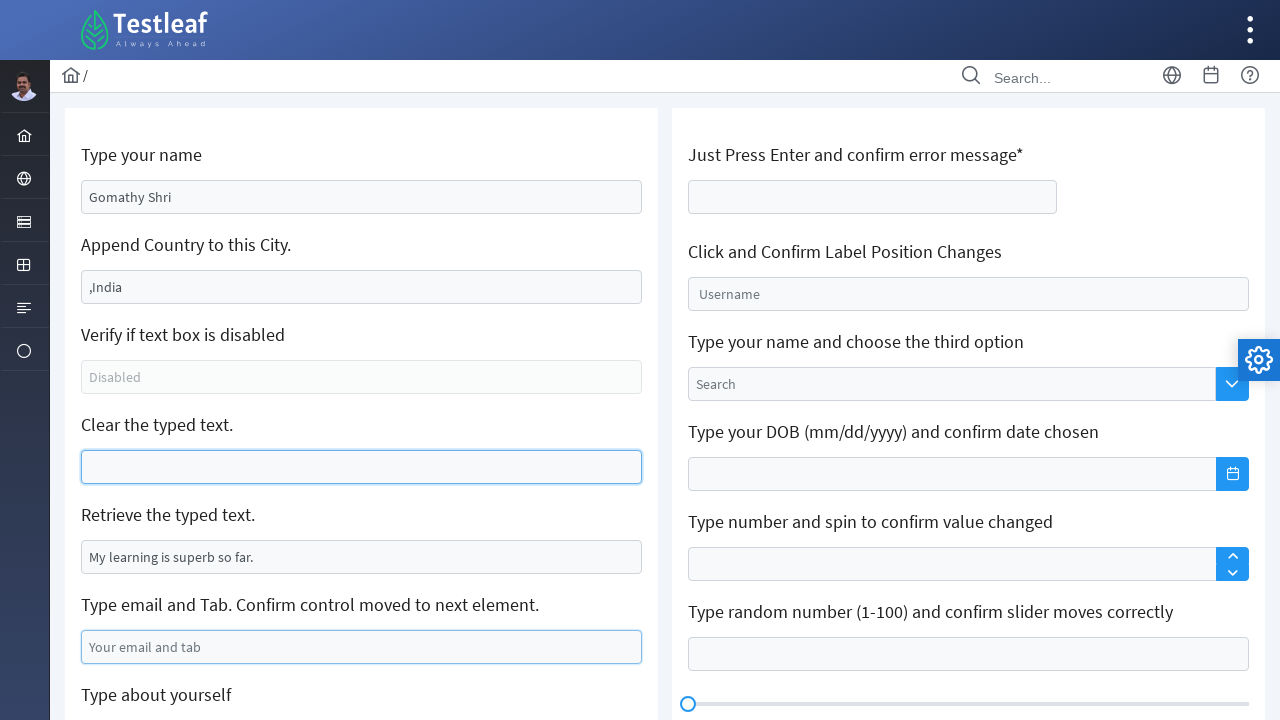

Filled email field with 'testuser123@example.com' on (//h5[contains(text(),'Type email and Tab')]/following::input)[1]
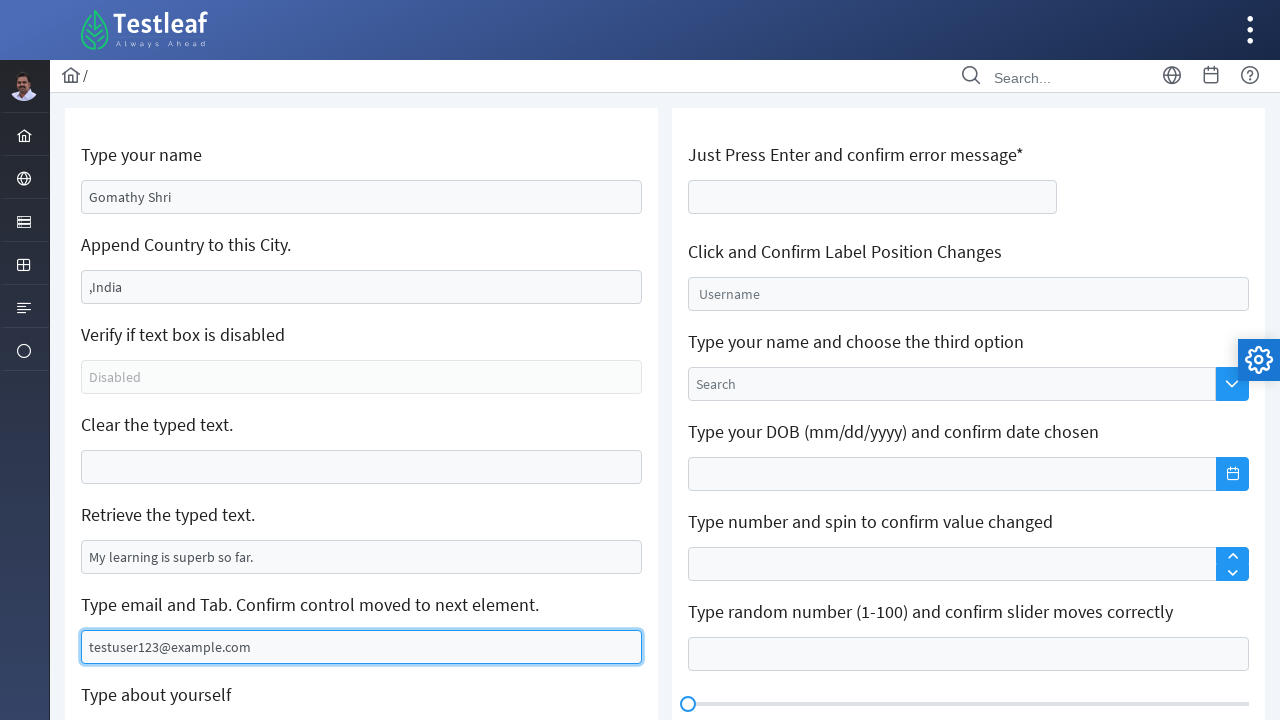

Pressed Enter key on email input field on (//h5[contains(text(),'Type email and Tab')]/following::input)[1]
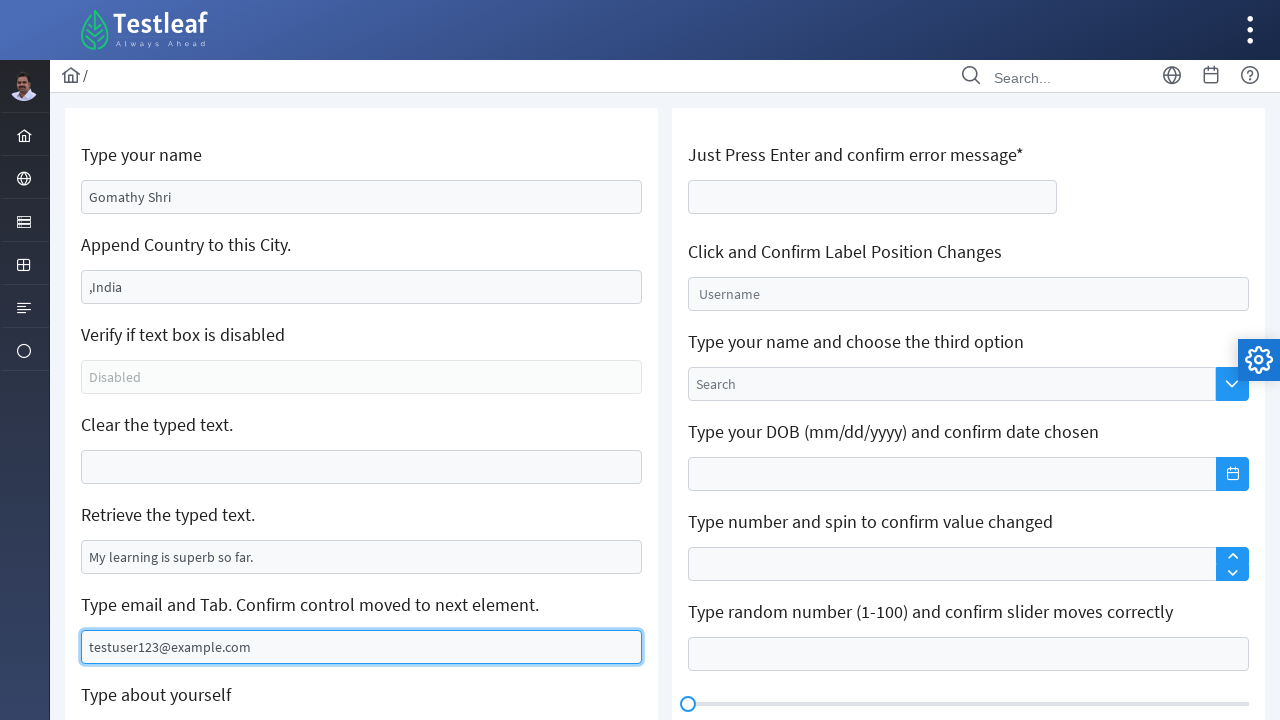

Pressed Enter on age field to trigger validation error on input#j_idt106\:thisform\:age
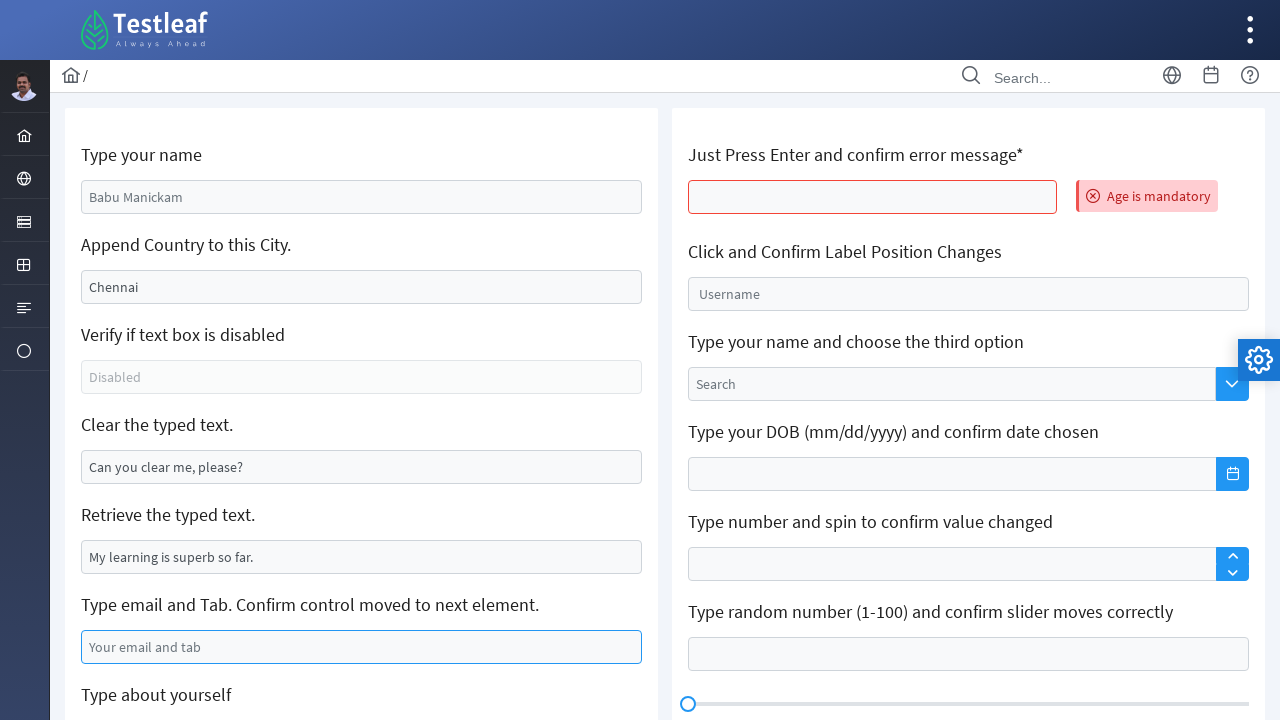

Retrieved error message text from validation
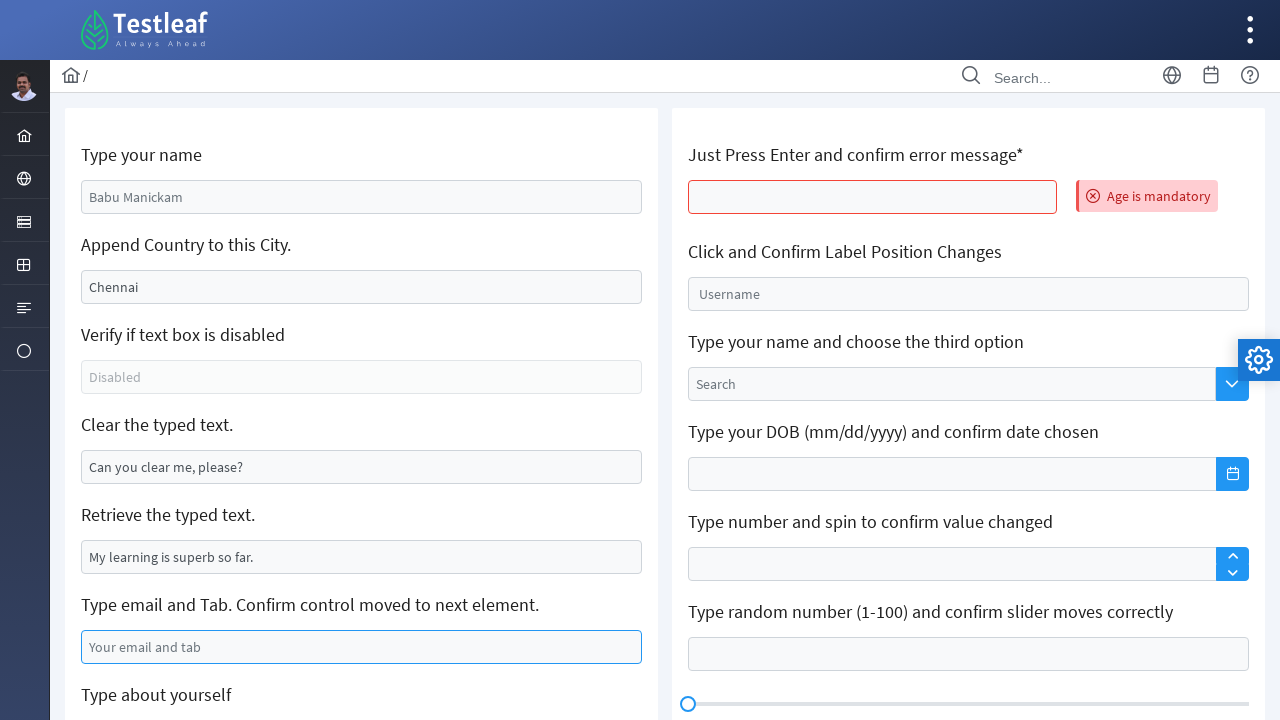

Verified error message 'Age is mandatory' is displayed
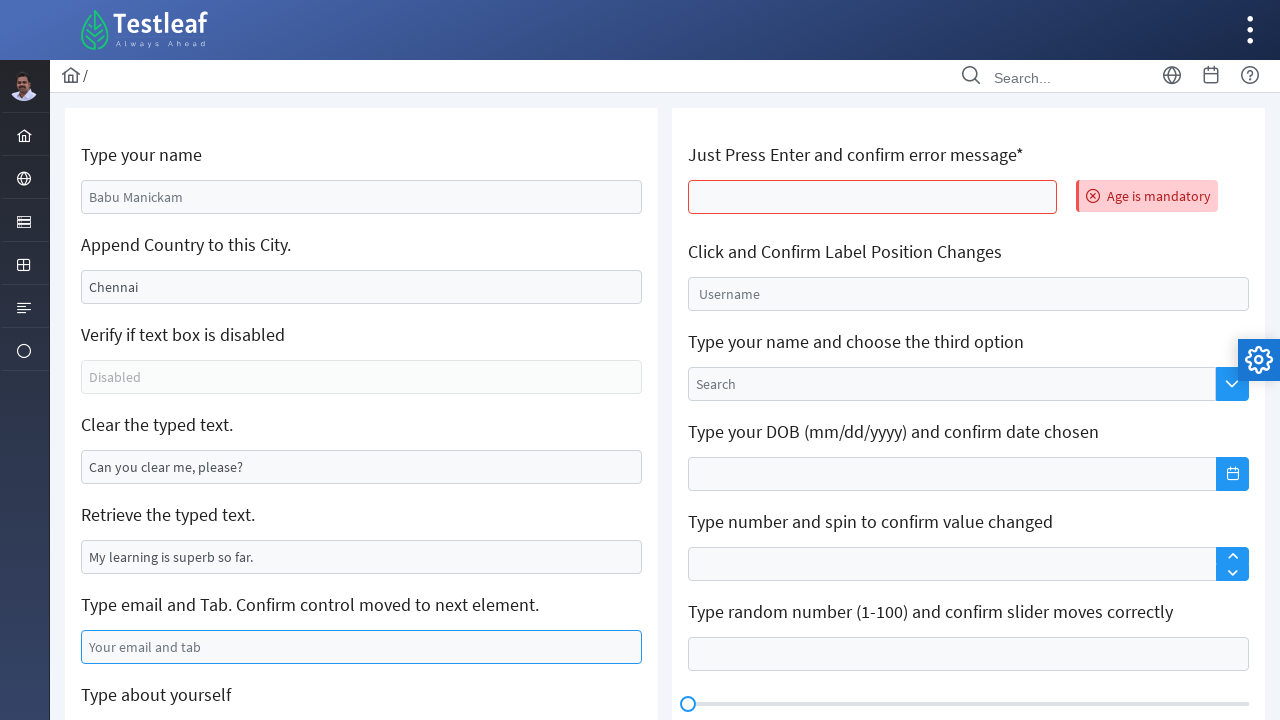

Retrieved initial label position - Username label
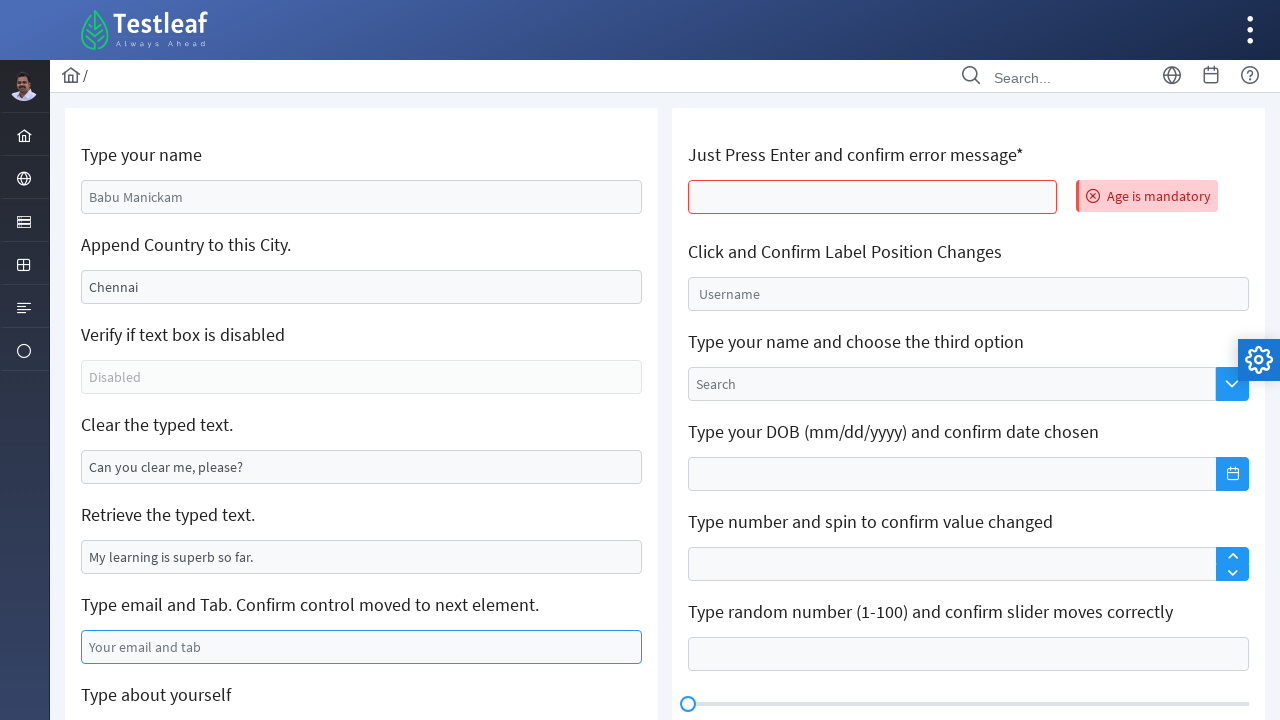

Clicked on float input field to trigger label animation at (968, 294) on input#j_idt106\:float-input
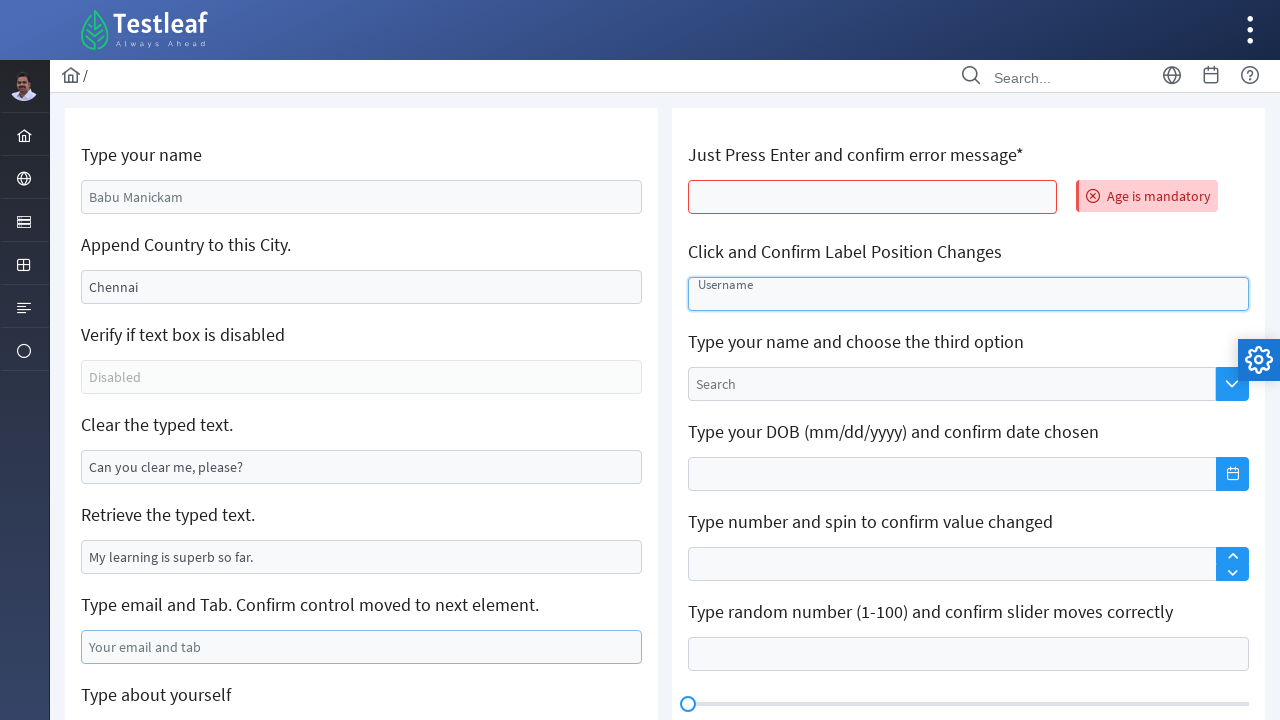

Retrieved updated label position after clicking float input
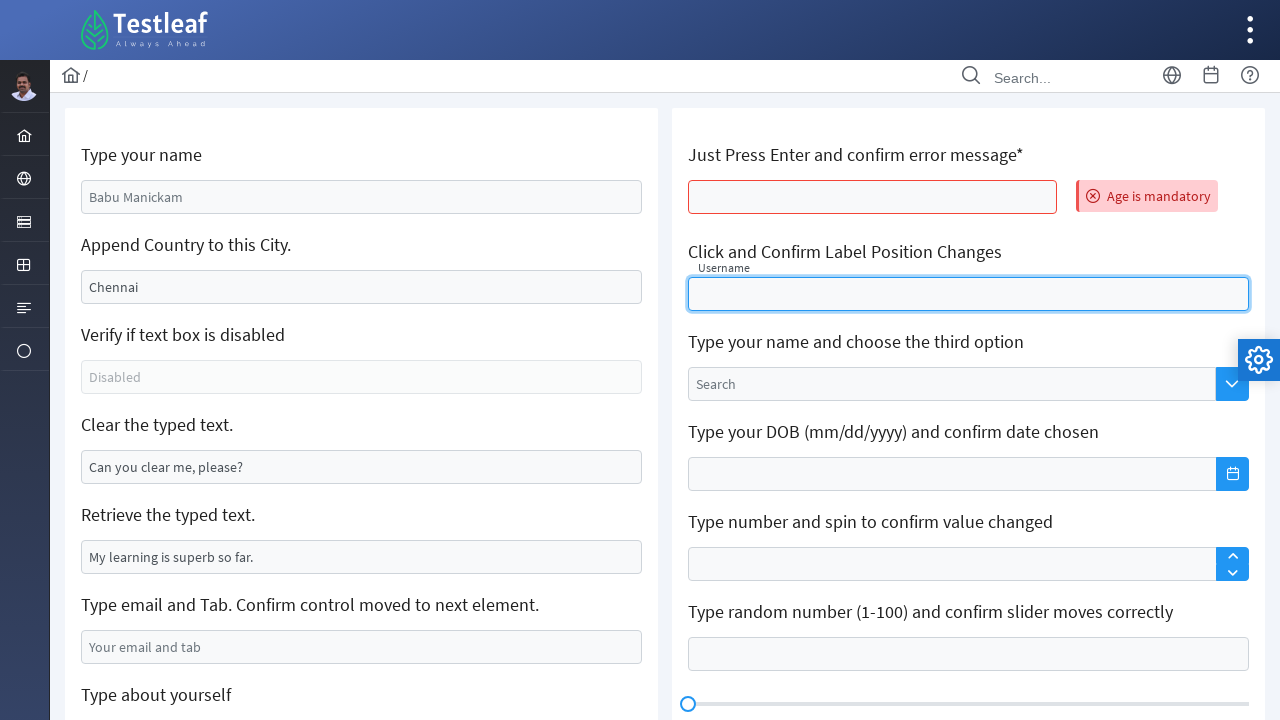

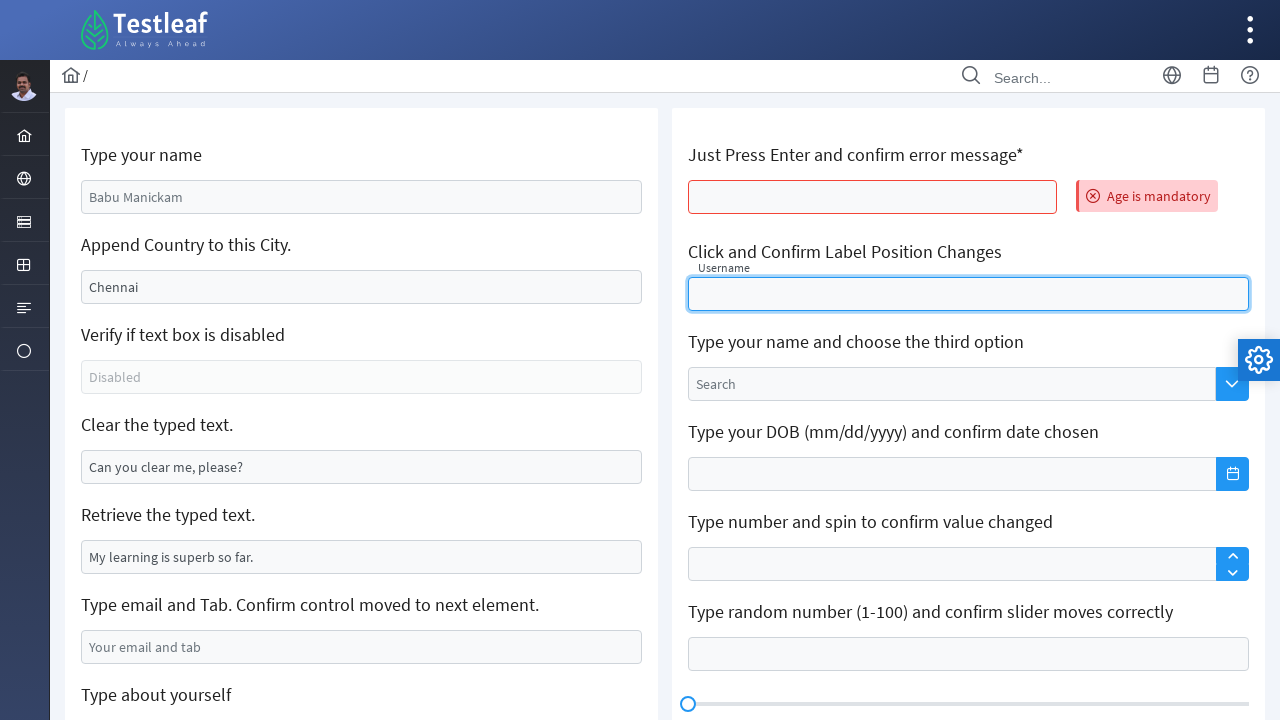